Tests basic browser navigation functionality on Myntra website including navigating back, forward, and refreshing the page.

Starting URL: https://www.myntra.com/

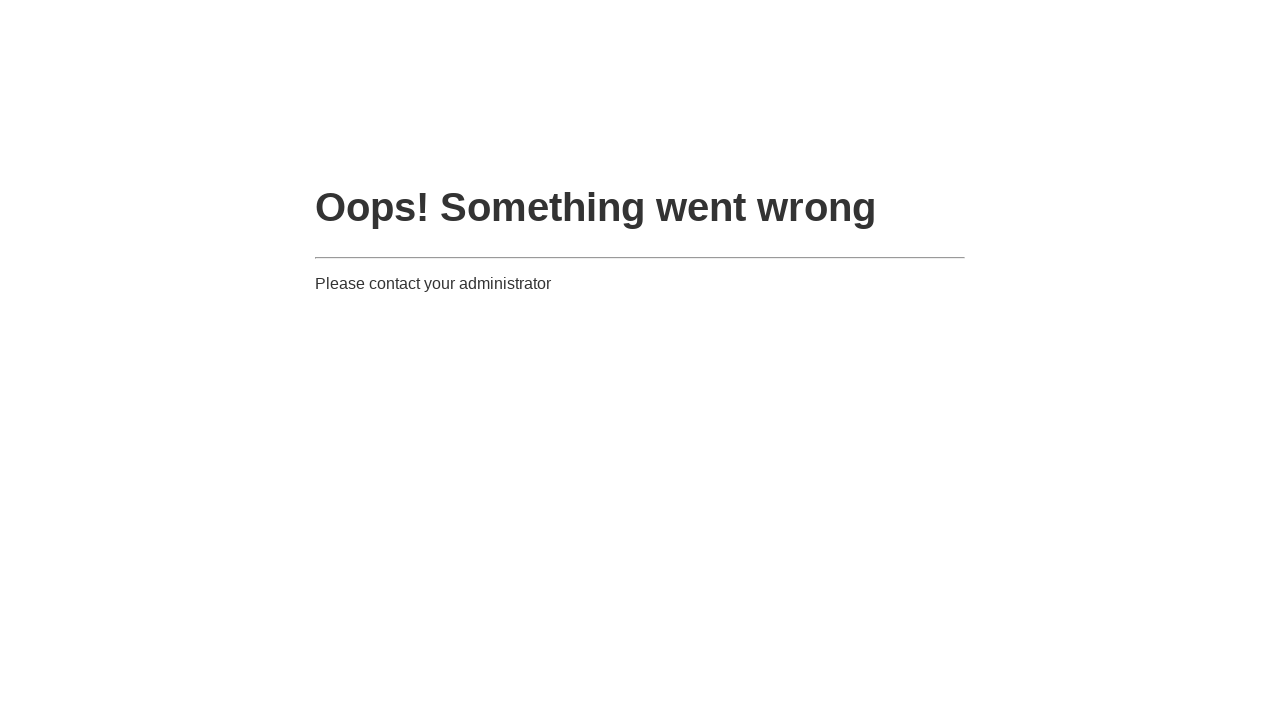

Waited for page to load (domcontentloaded state)
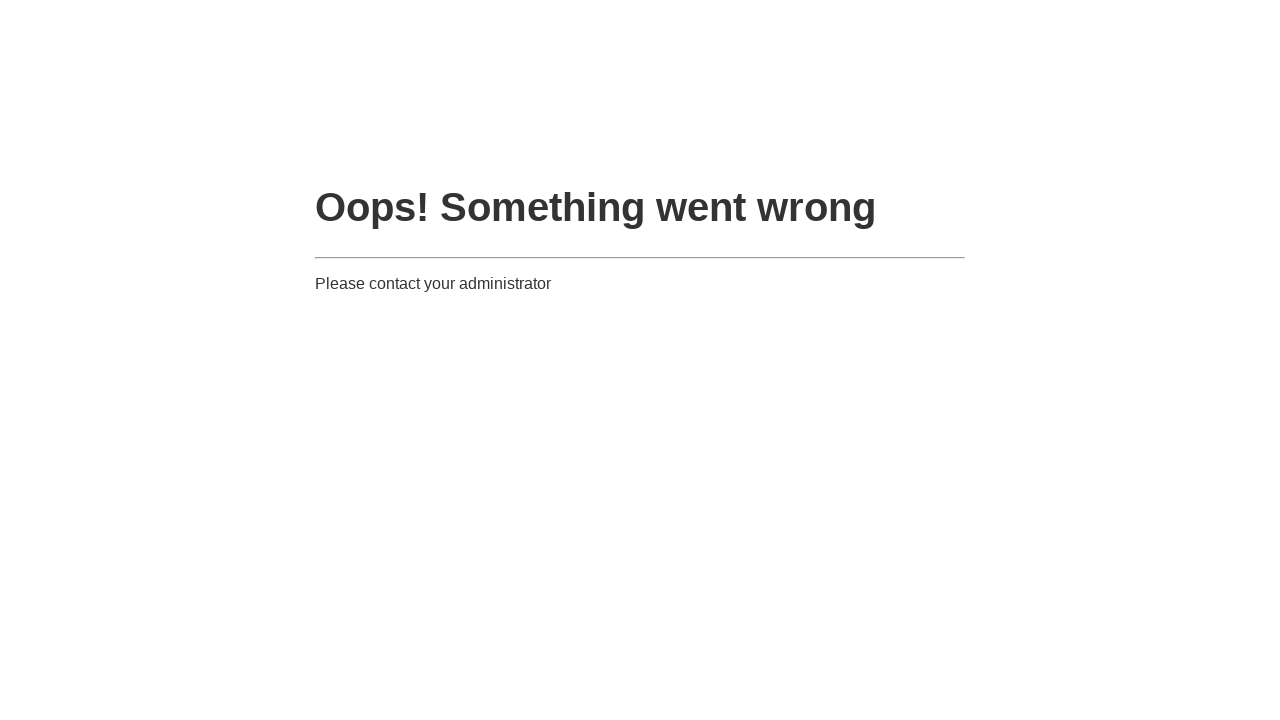

Retrieved page title: Site Maintenance
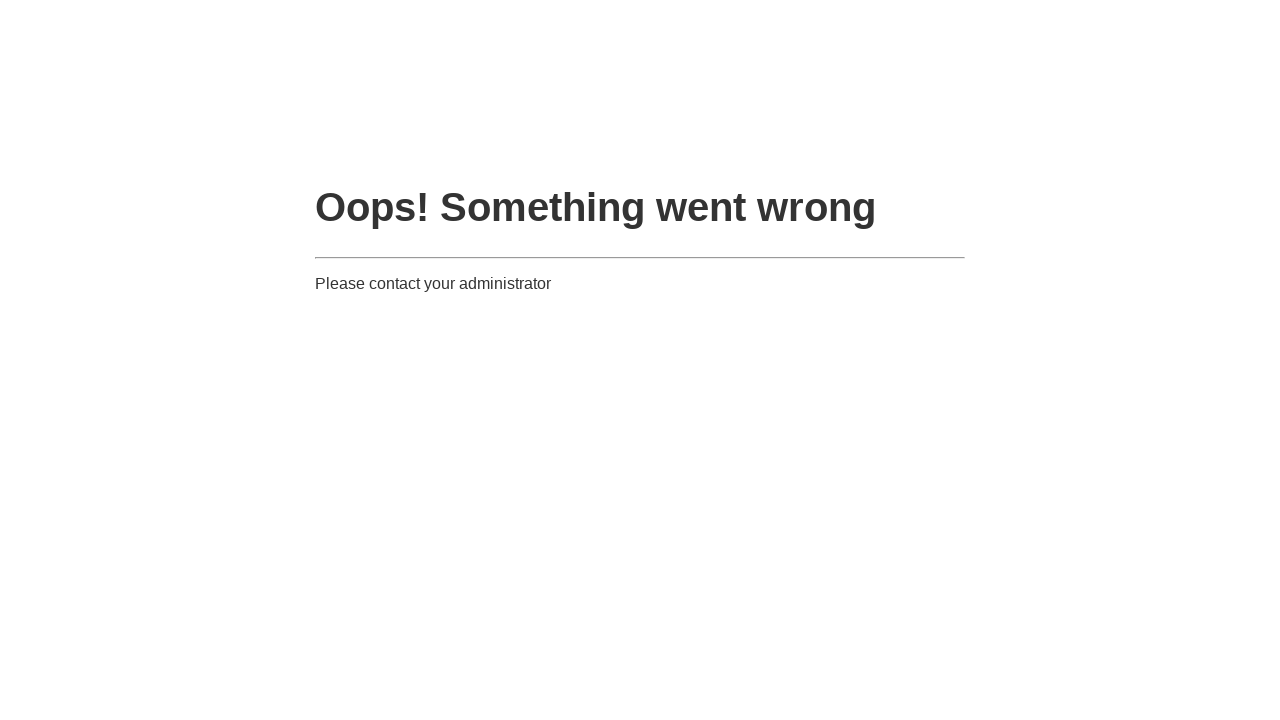

Navigated back to previous page
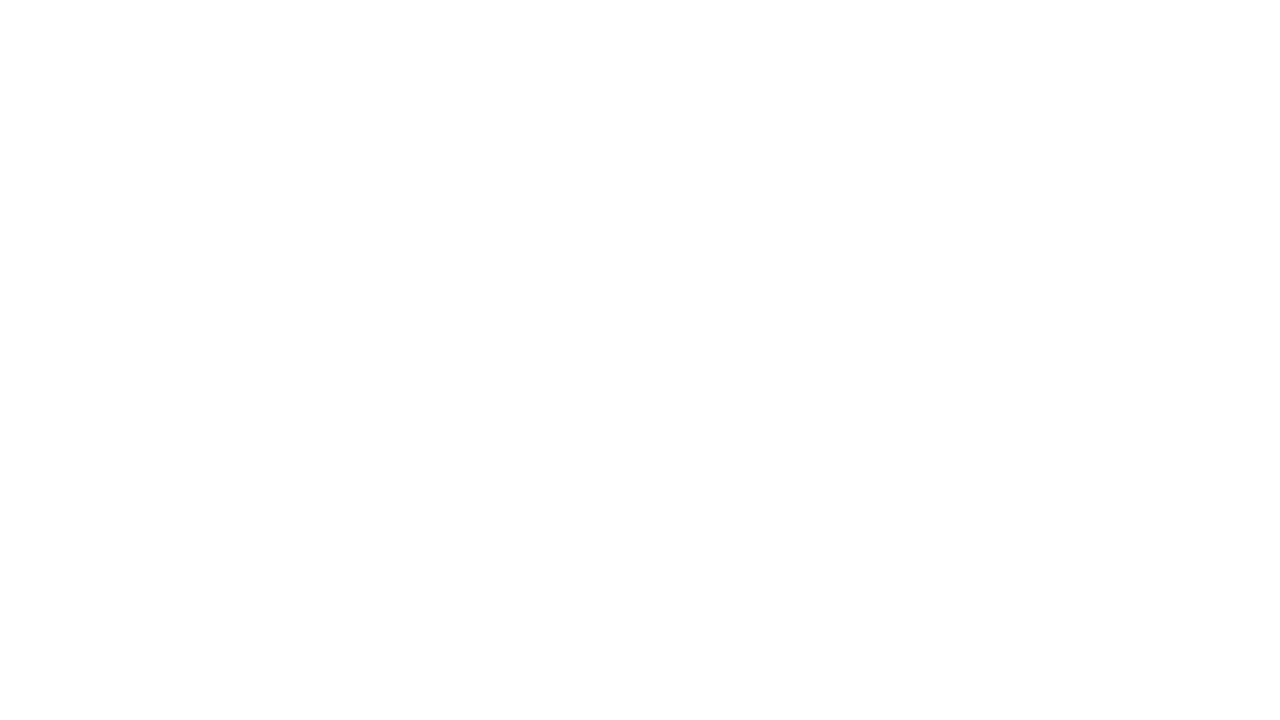

Waited for back navigation page to load
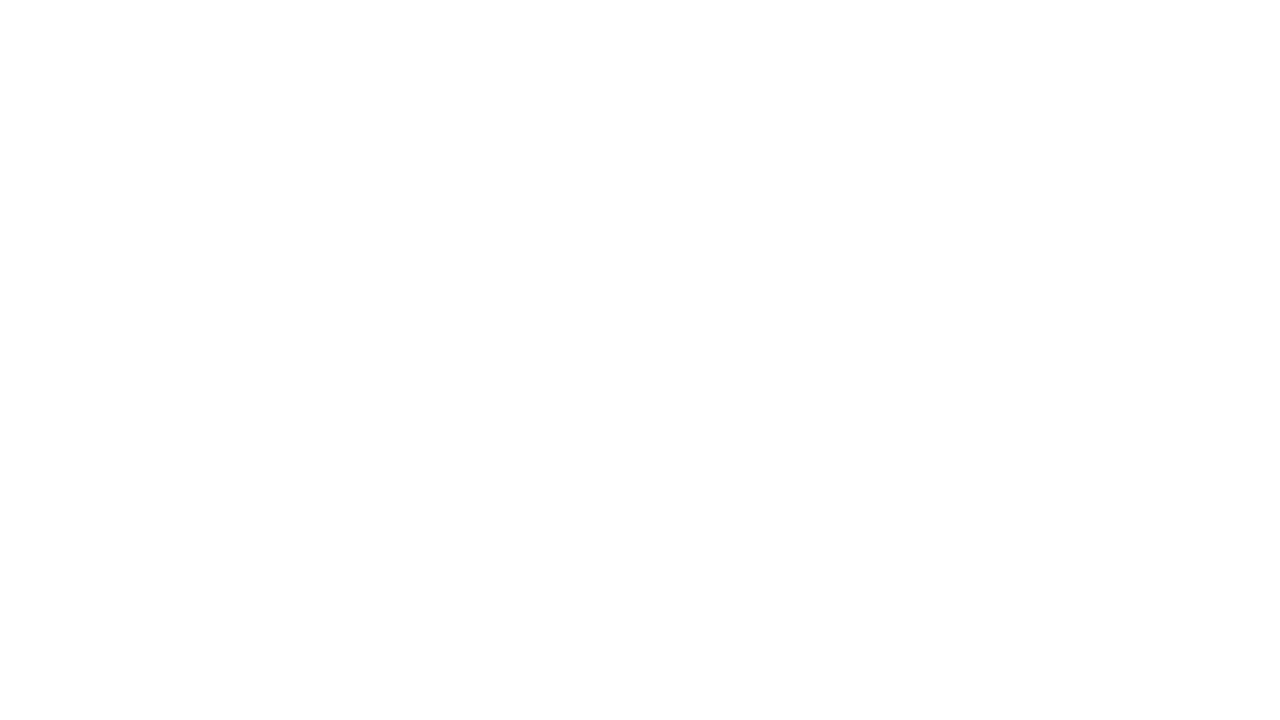

Navigated forward to next page
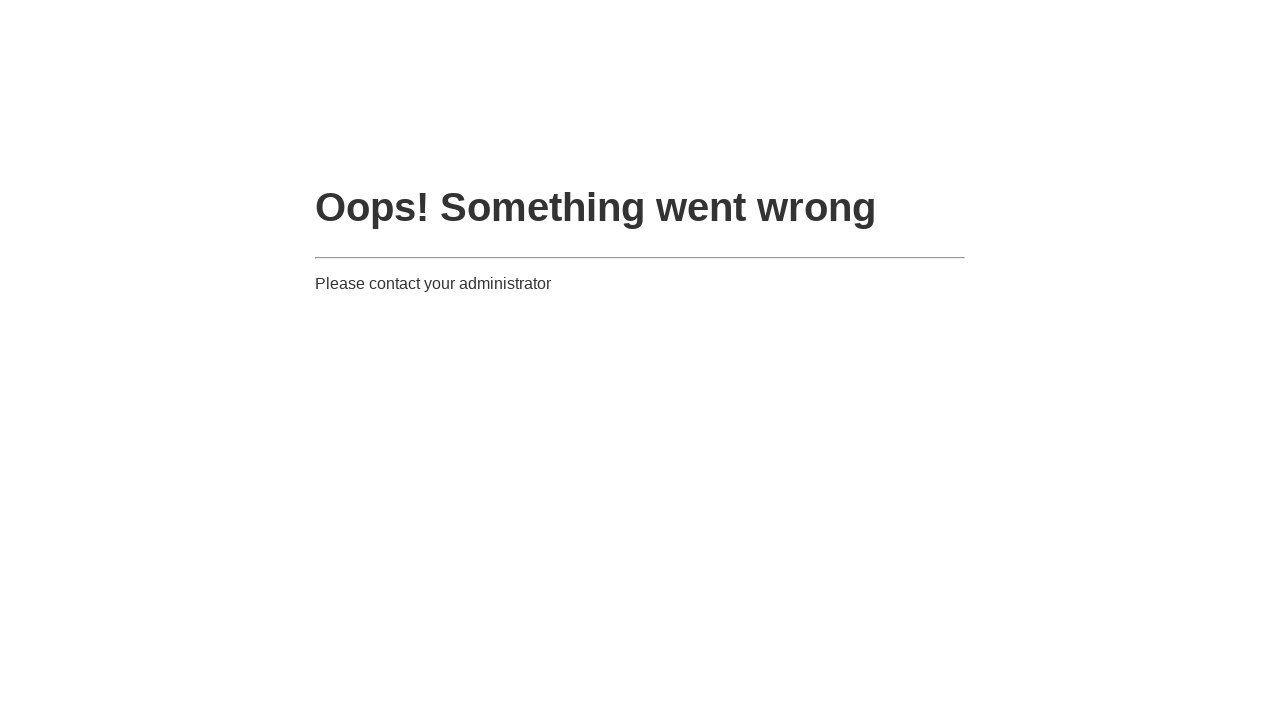

Waited for forward navigation page to load
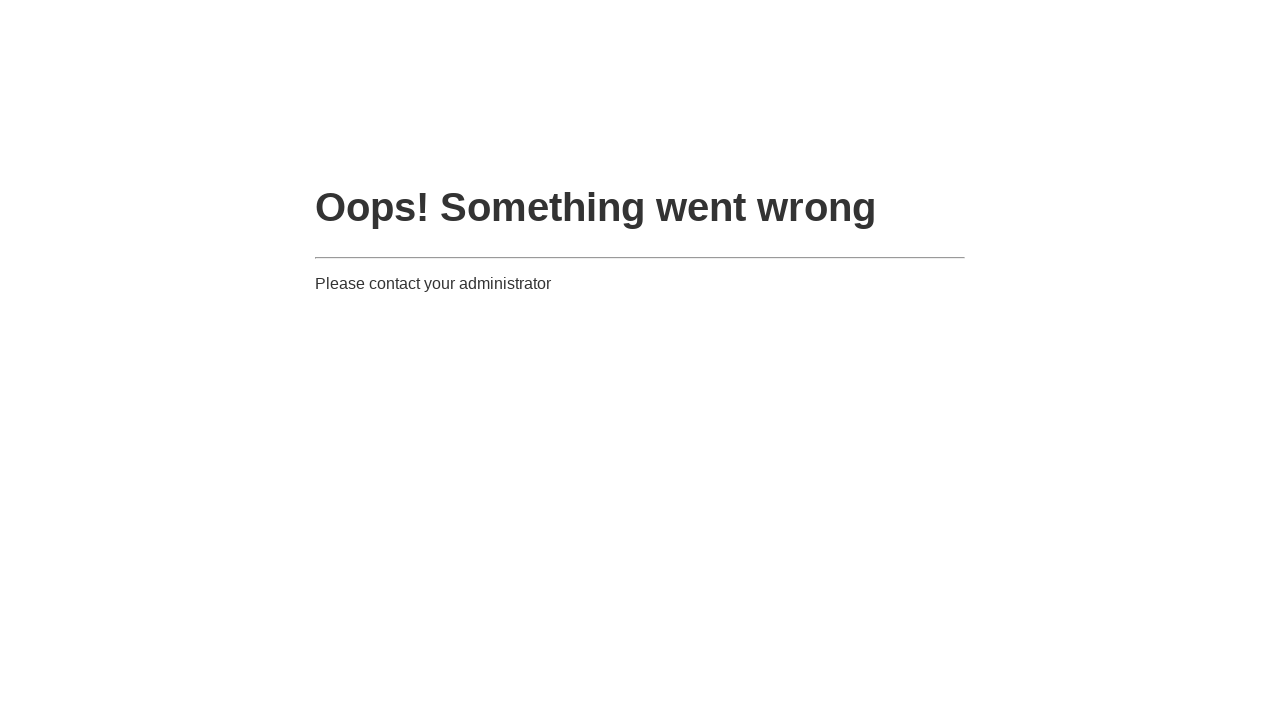

Refreshed the current page
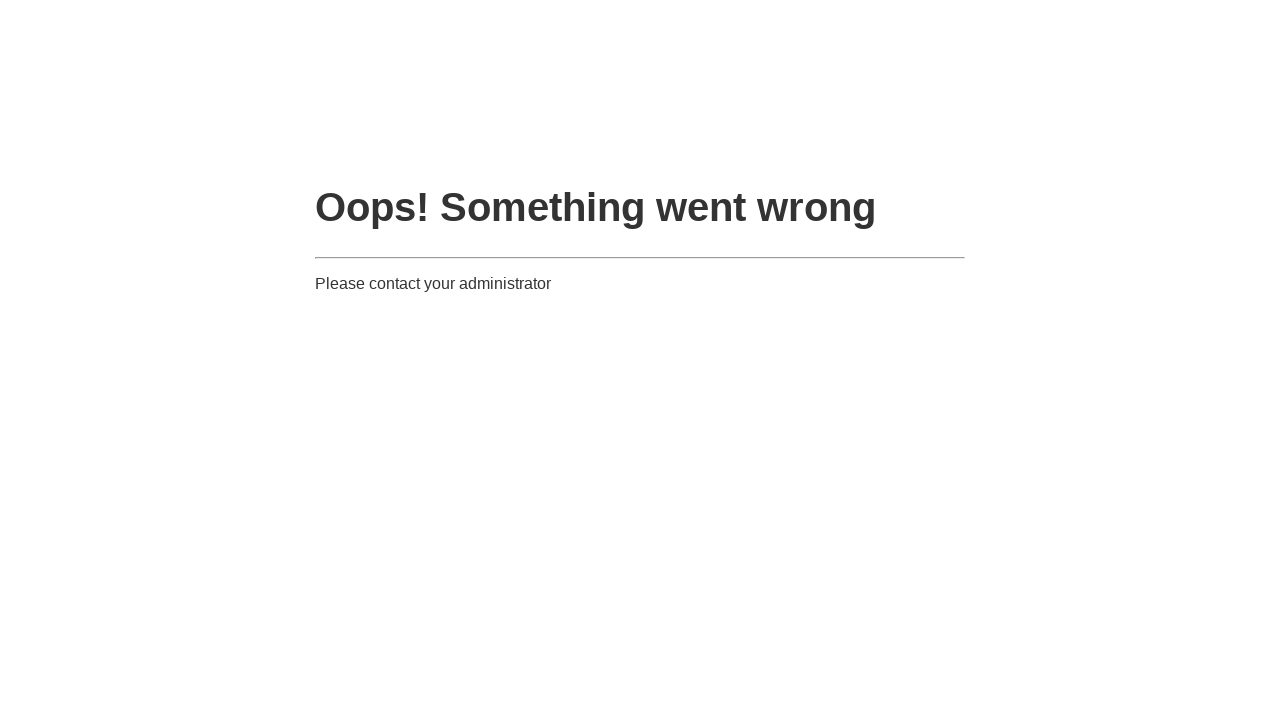

Waited for refreshed page to load
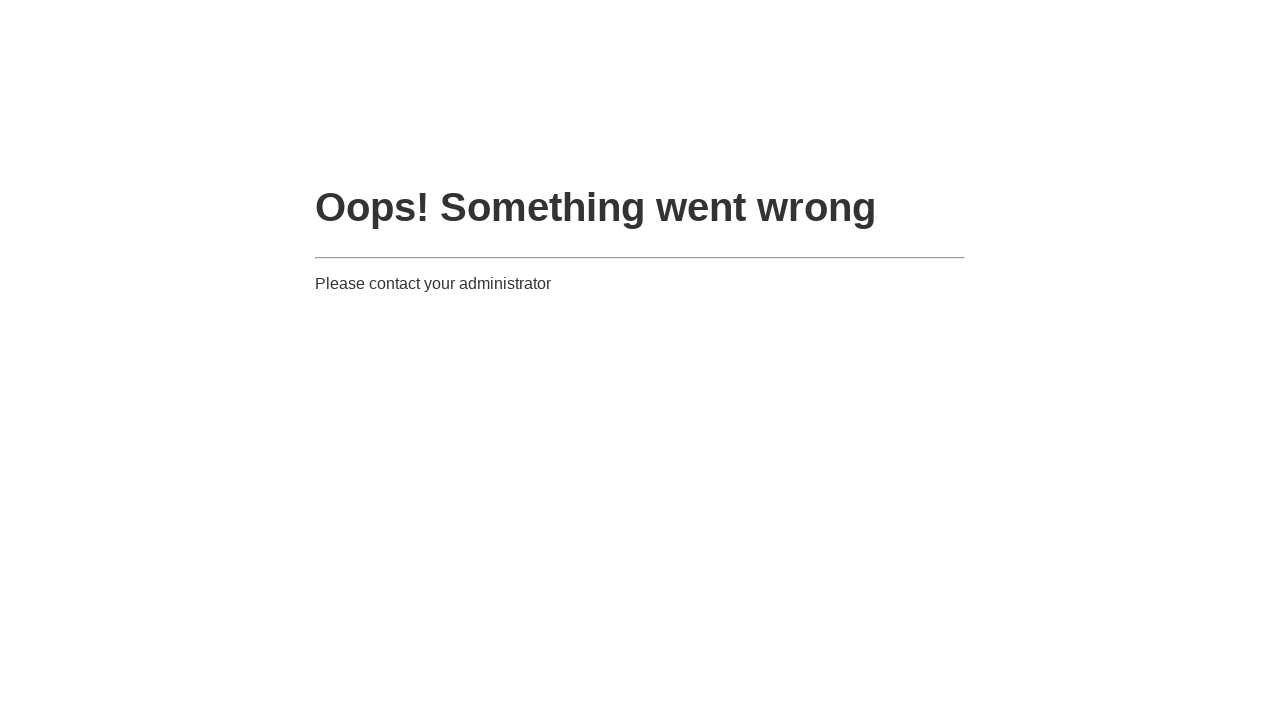

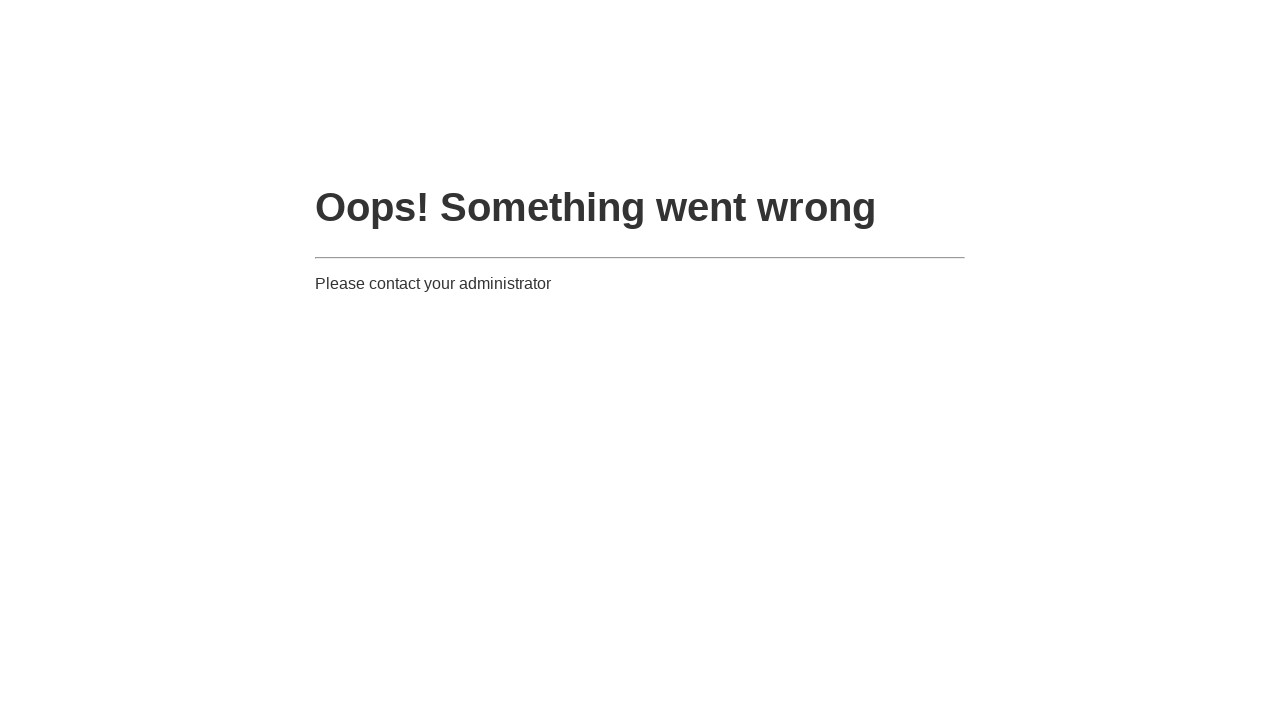